Tests declining a JavaScript confirmation alert by clicking a button, dismissing the alert, and verifying the cancel result

Starting URL: http://the-internet.herokuapp.com/javascript_alerts

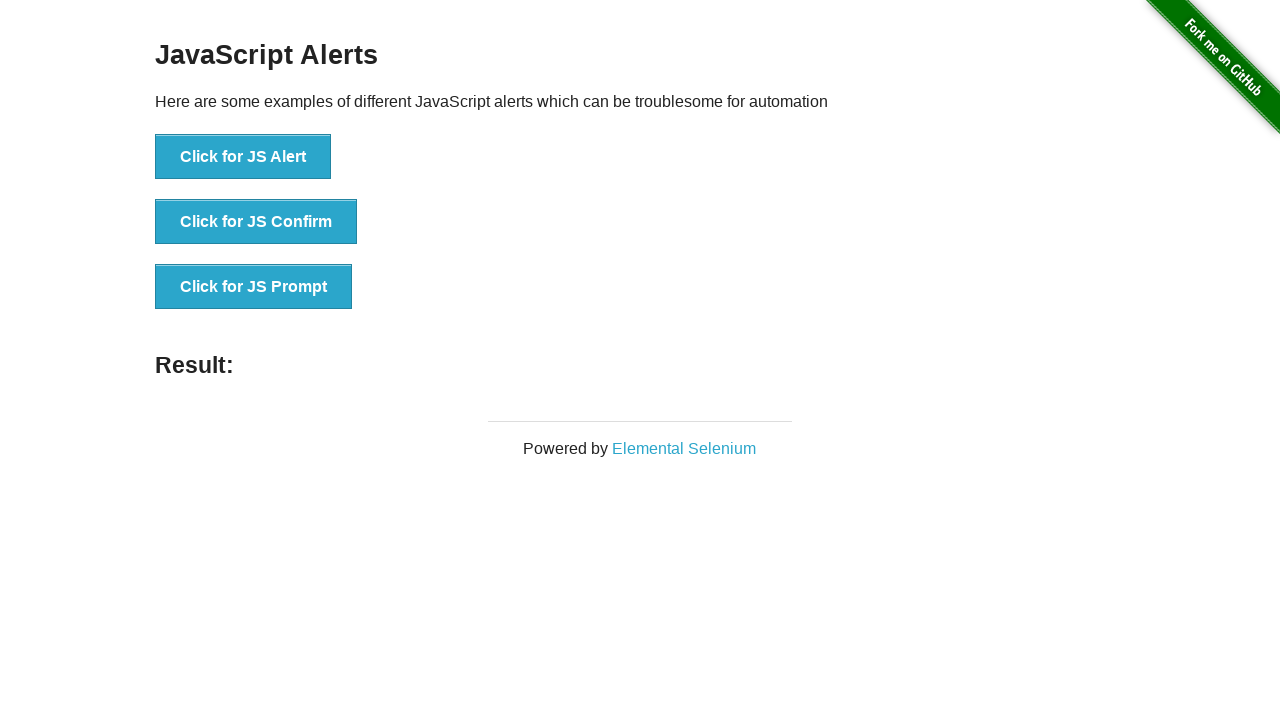

Set up dialog handler to dismiss confirmation alerts
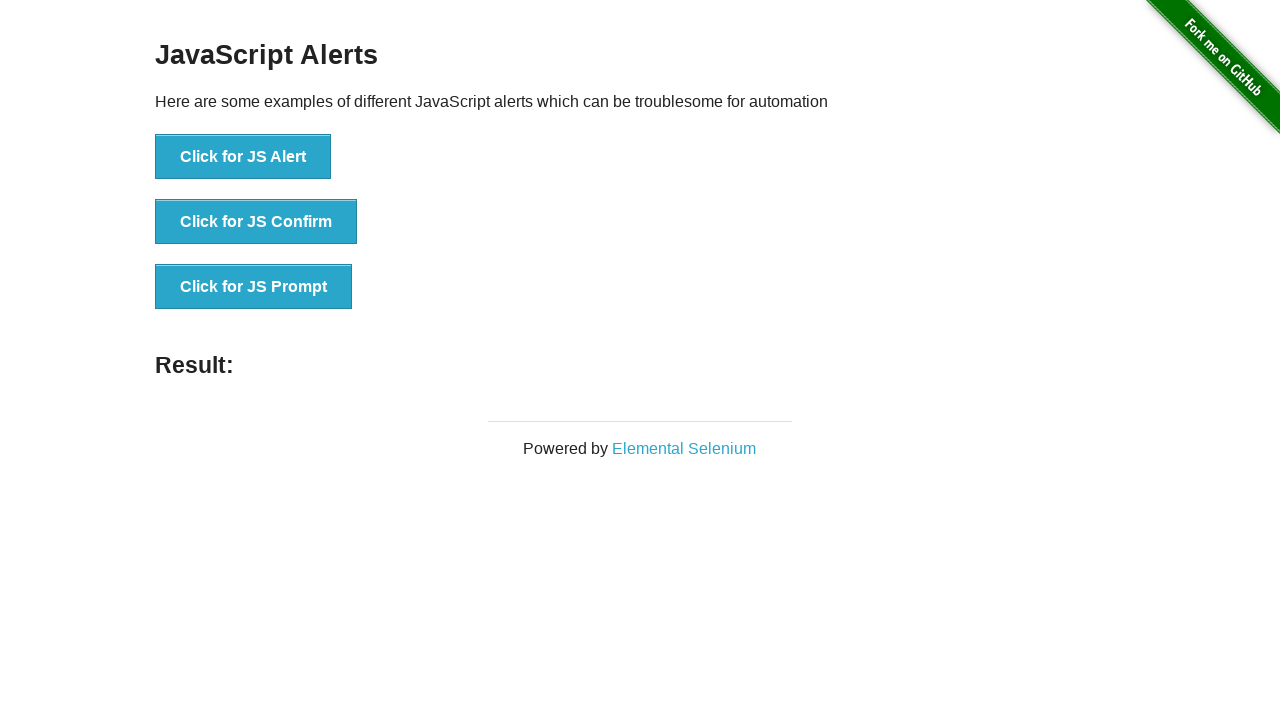

Clicked button to trigger JavaScript confirmation alert at (256, 222) on button[onclick='jsConfirm()']
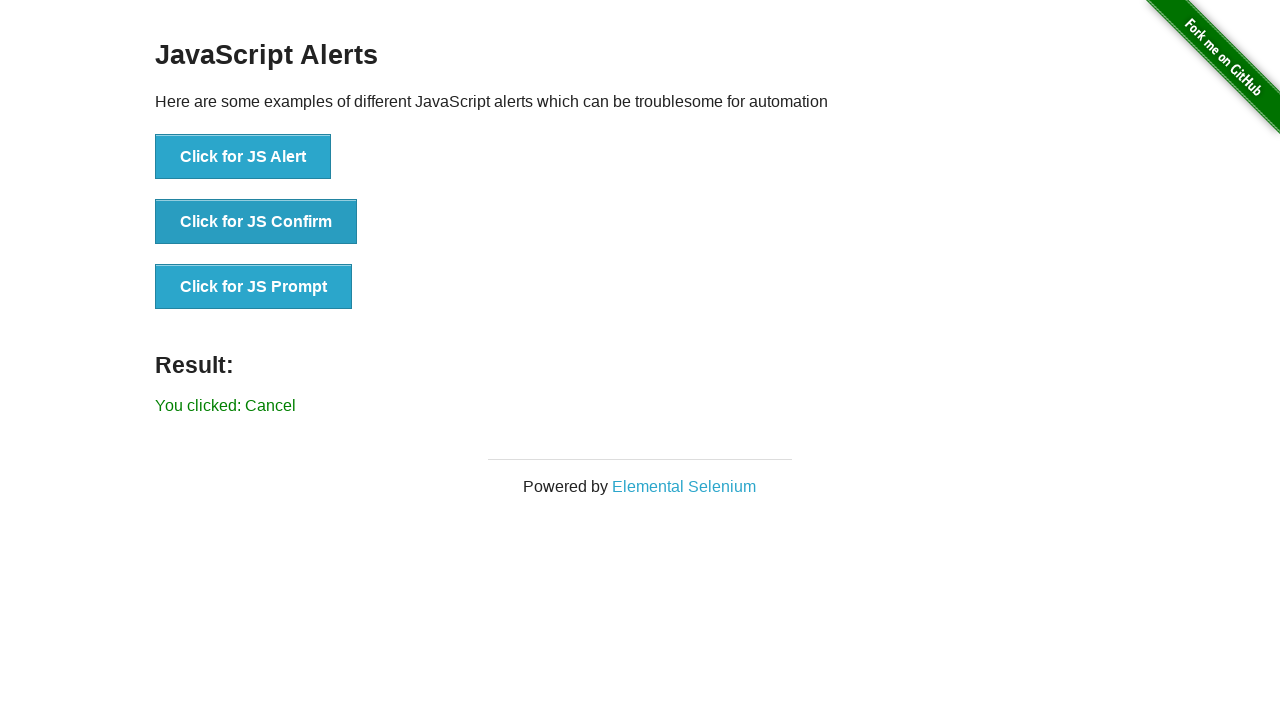

Waited for result element to appear after dismissing alert
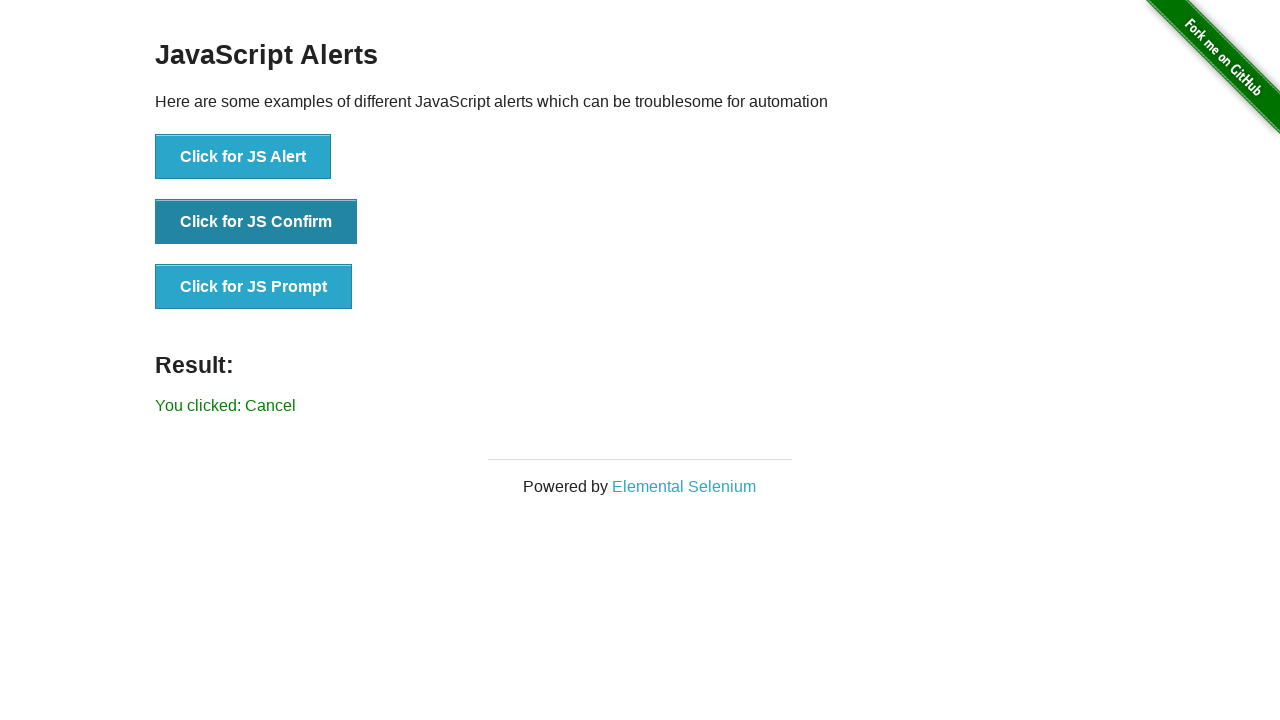

Verified that result text shows 'You clicked: Cancel' confirming alert was dismissed
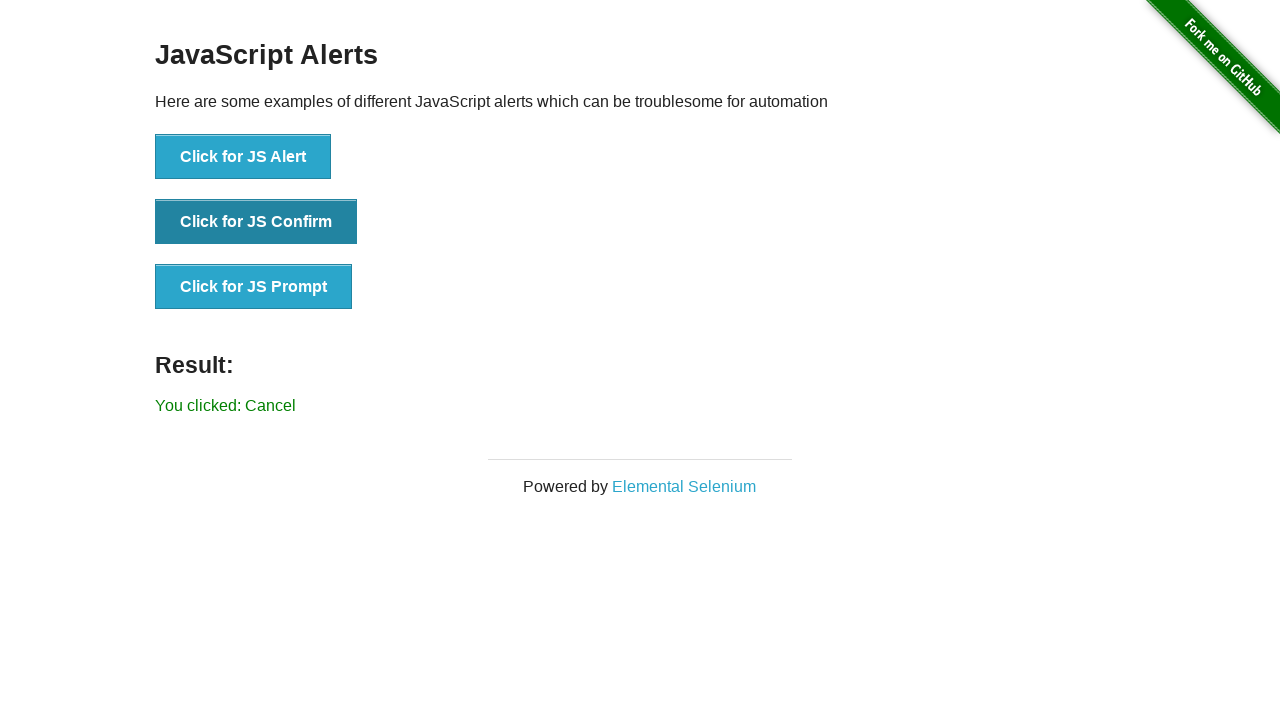

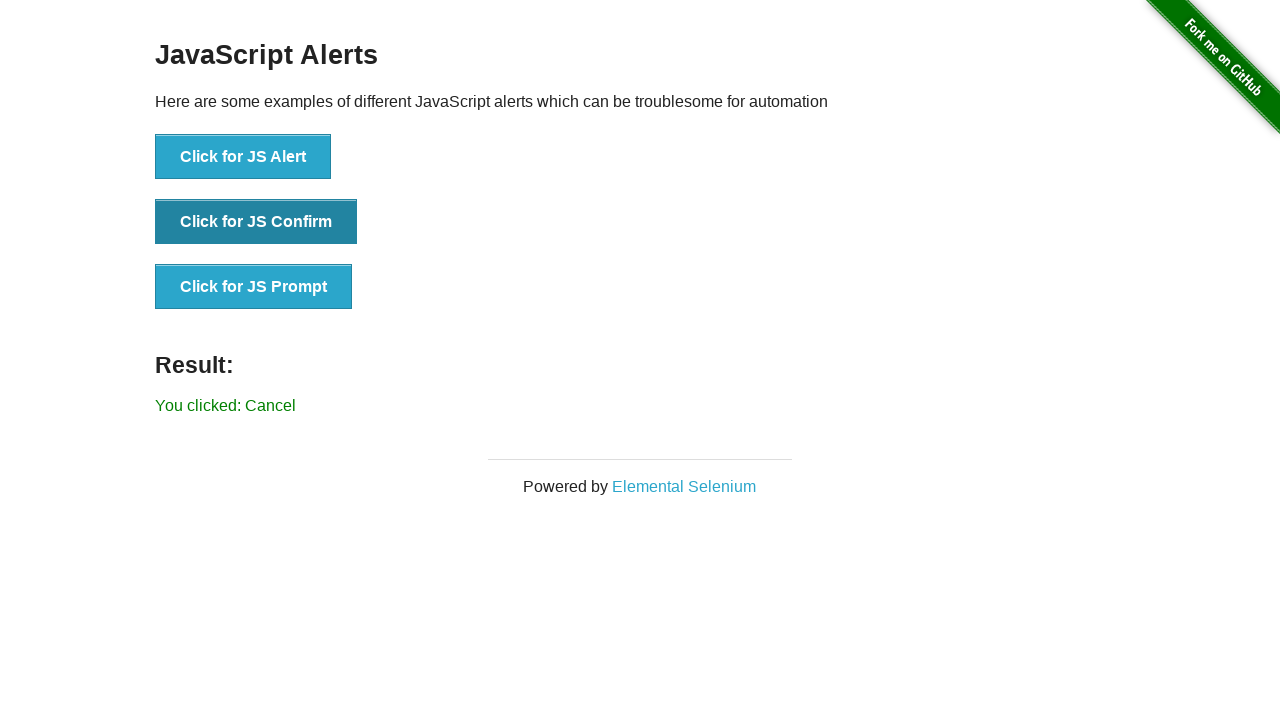